Tests keyboard shortcuts functionality by copying text from one input field and pasting it into another using Ctrl+A, Ctrl+C, Tab, and Ctrl+V keyboard combinations

Starting URL: https://text-compare.com/

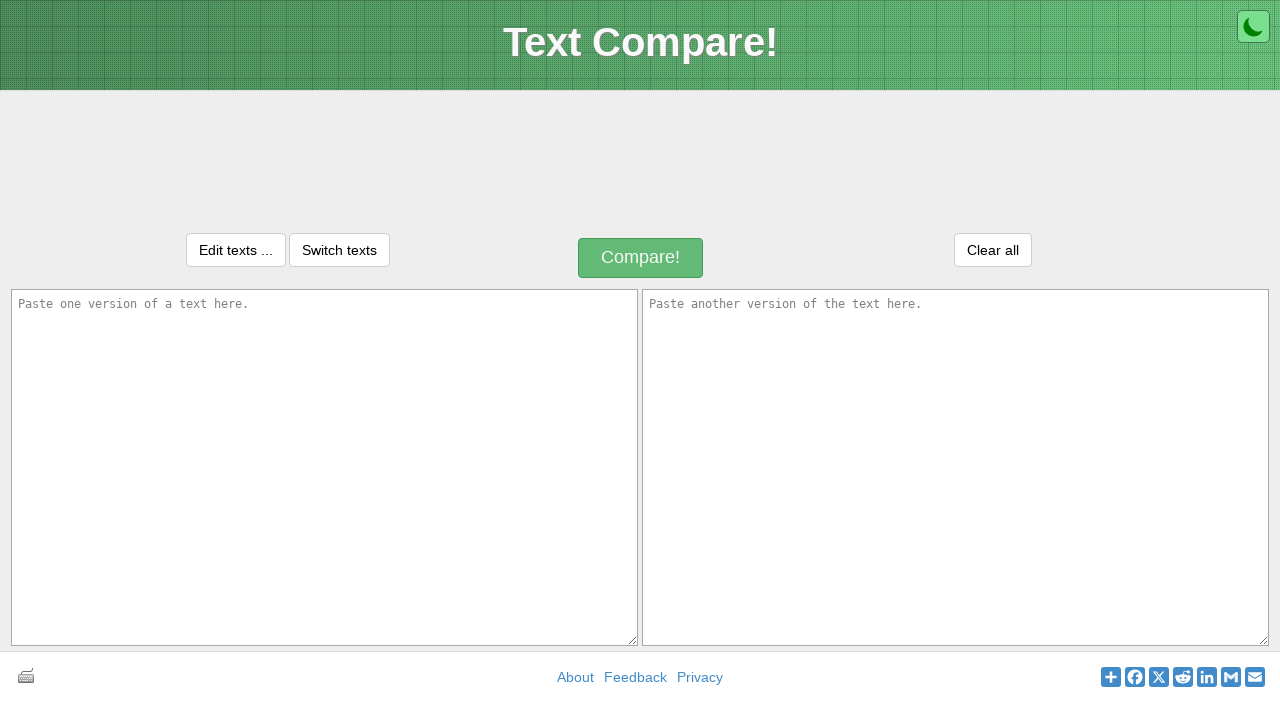

Located first input text field (#inputText1)
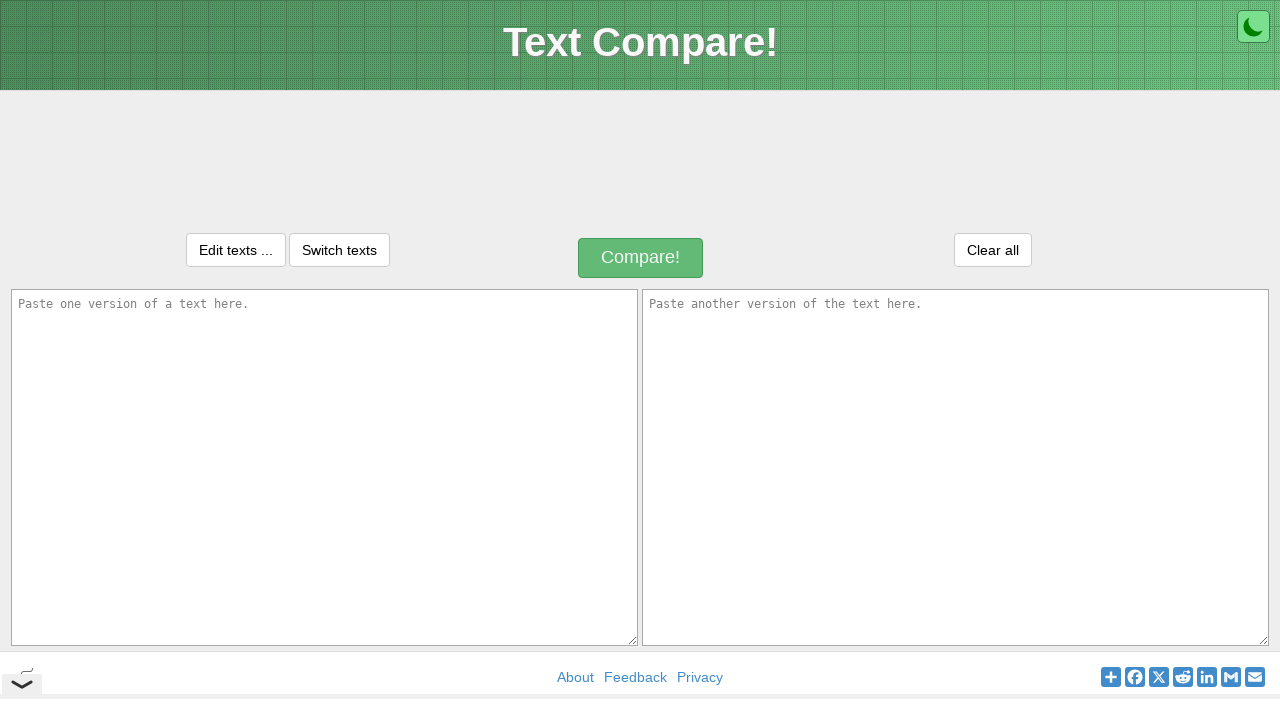

Located second input text field (#inputText2)
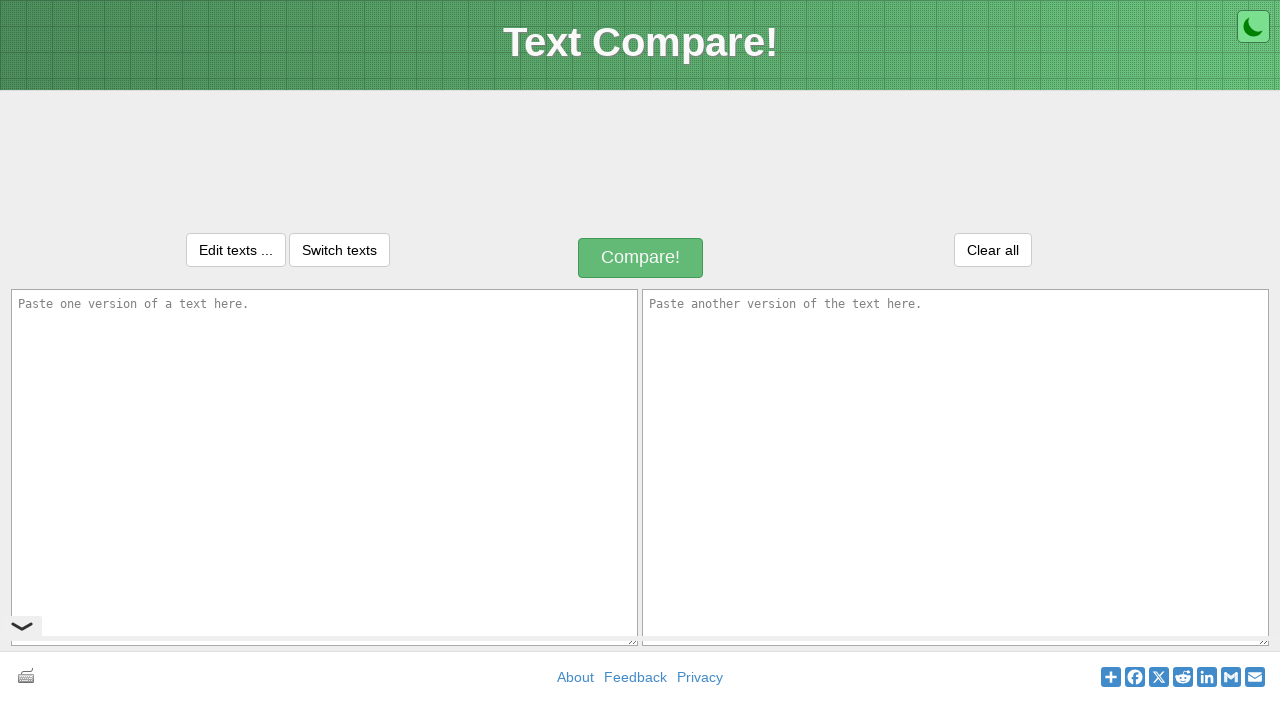

Filled first input box with 'welcome' on #inputText1
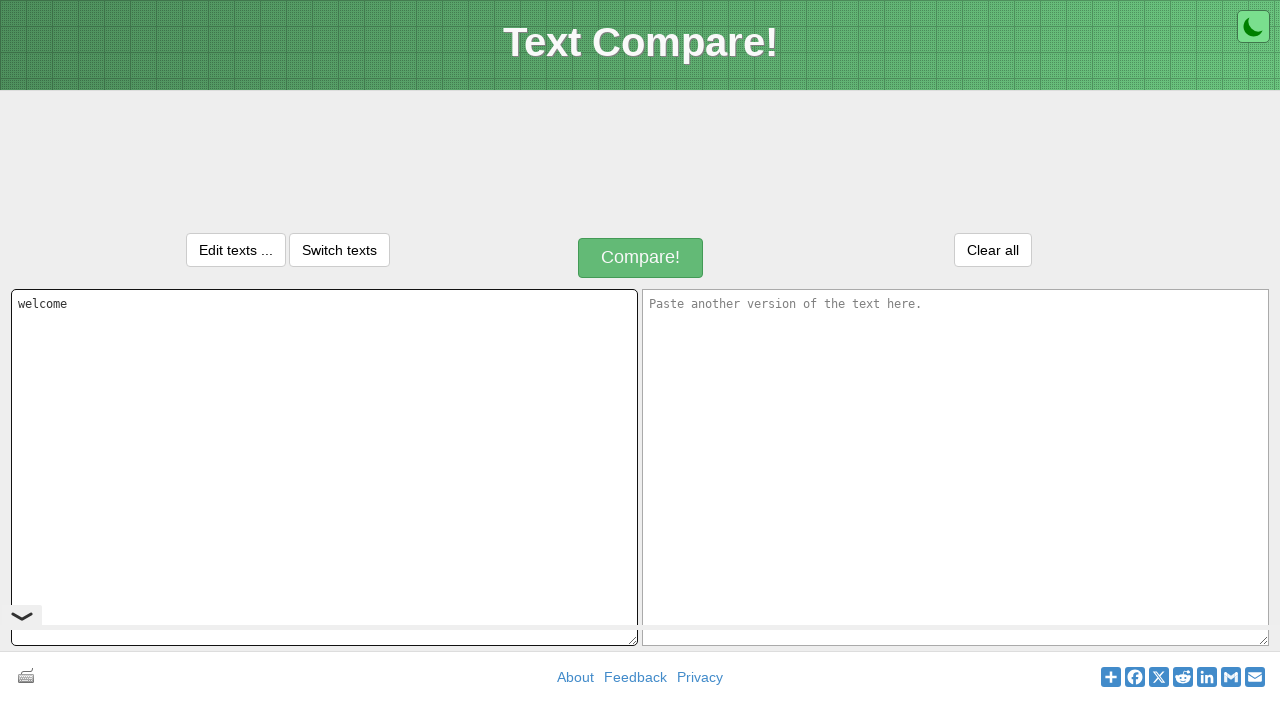

Clicked on first input box to focus it at (324, 467) on #inputText1
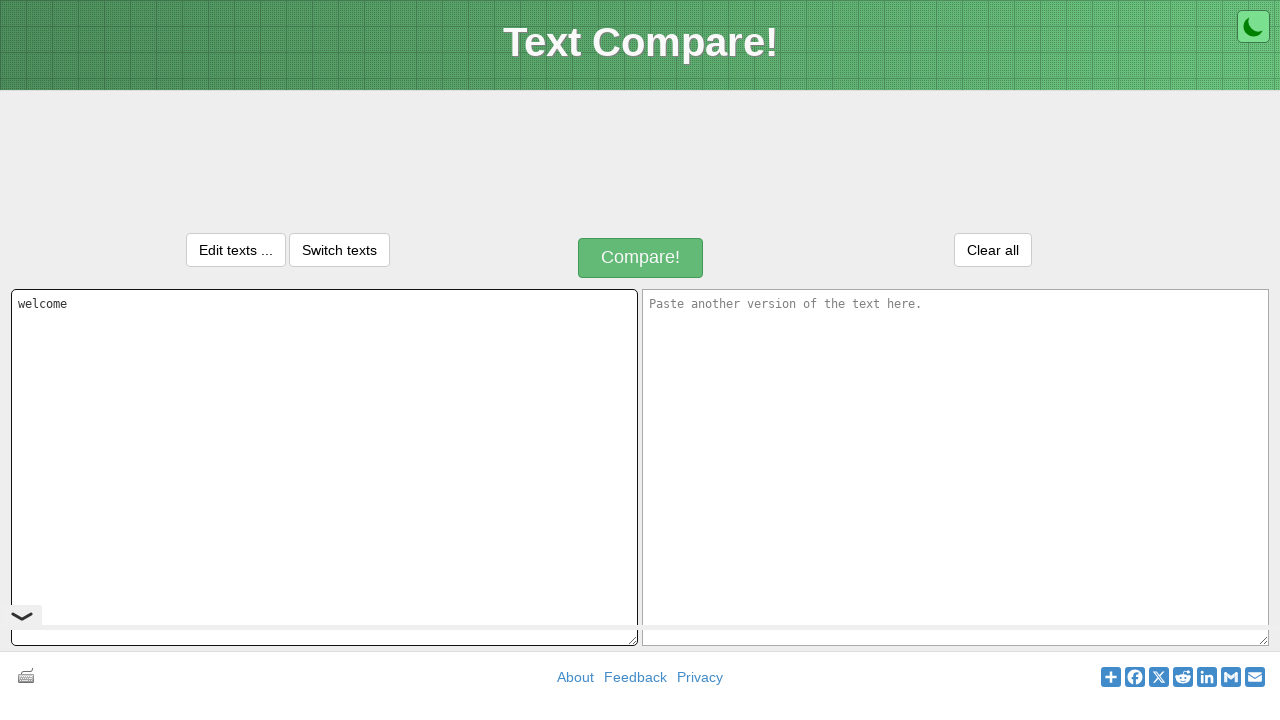

Pressed Ctrl+A to select all text in first input box
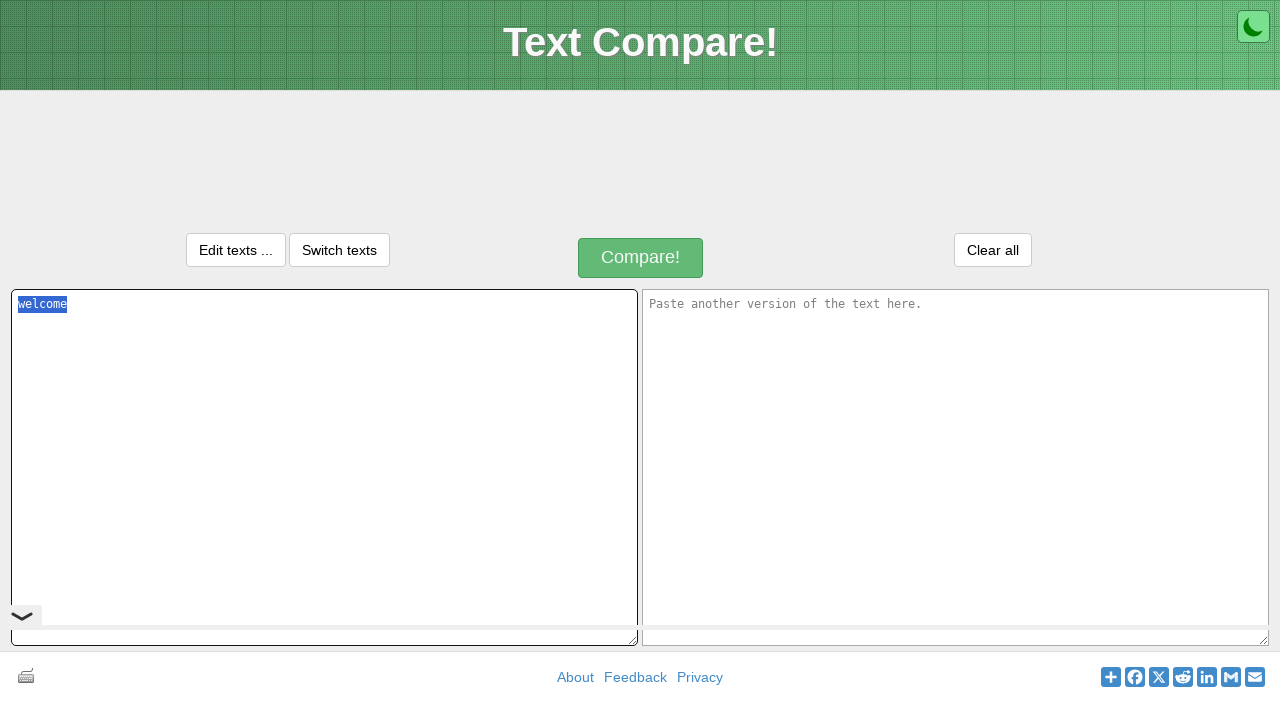

Pressed Ctrl+C to copy selected text
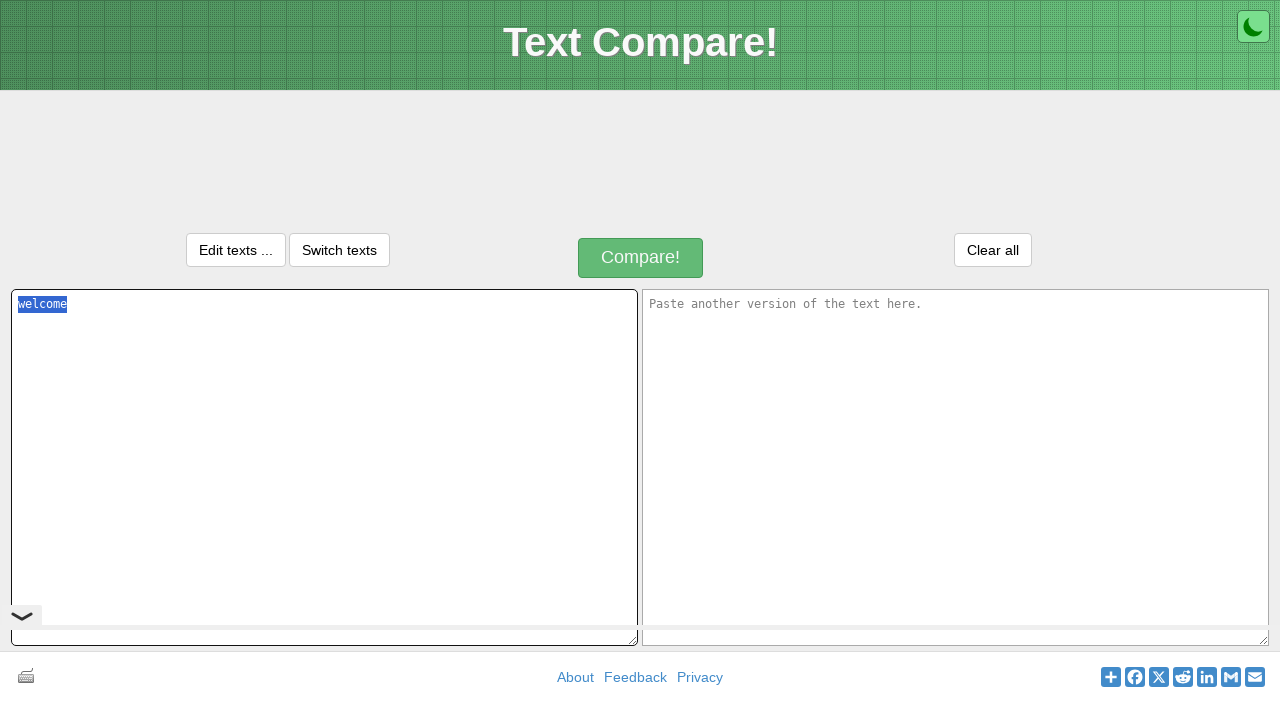

Pressed Tab to navigate to second input box
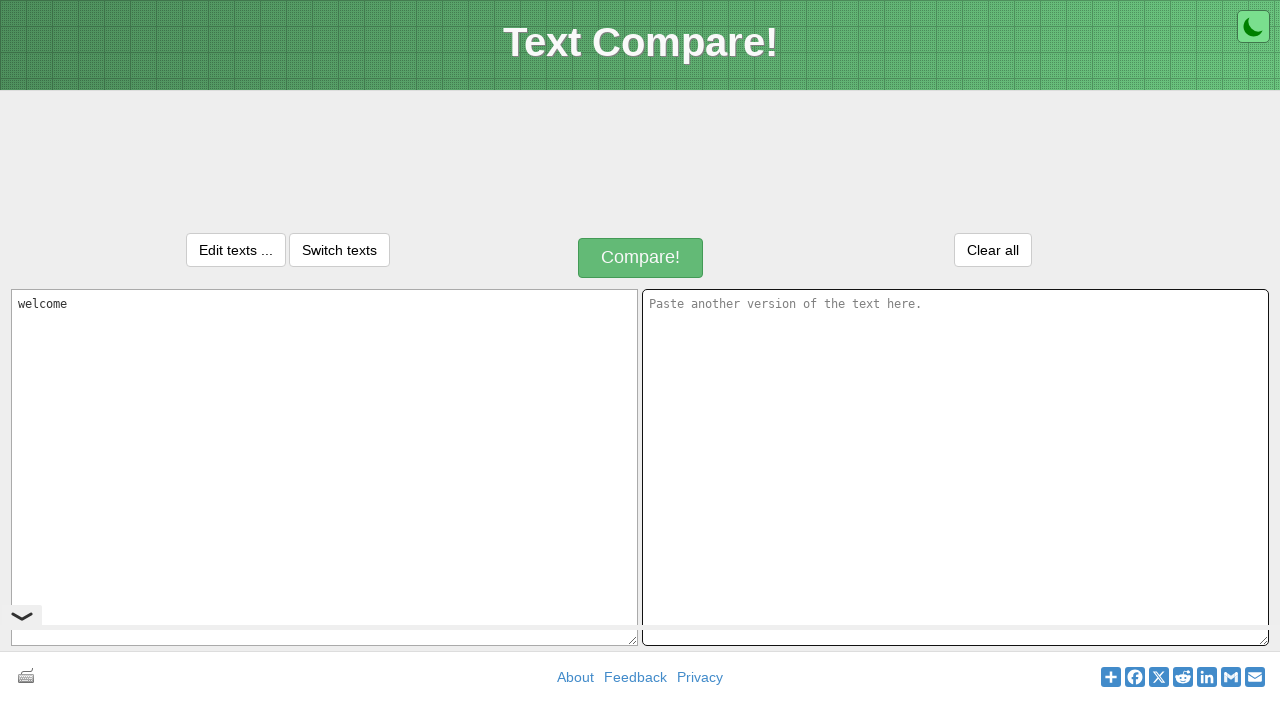

Pressed Ctrl+V to paste text into second input box
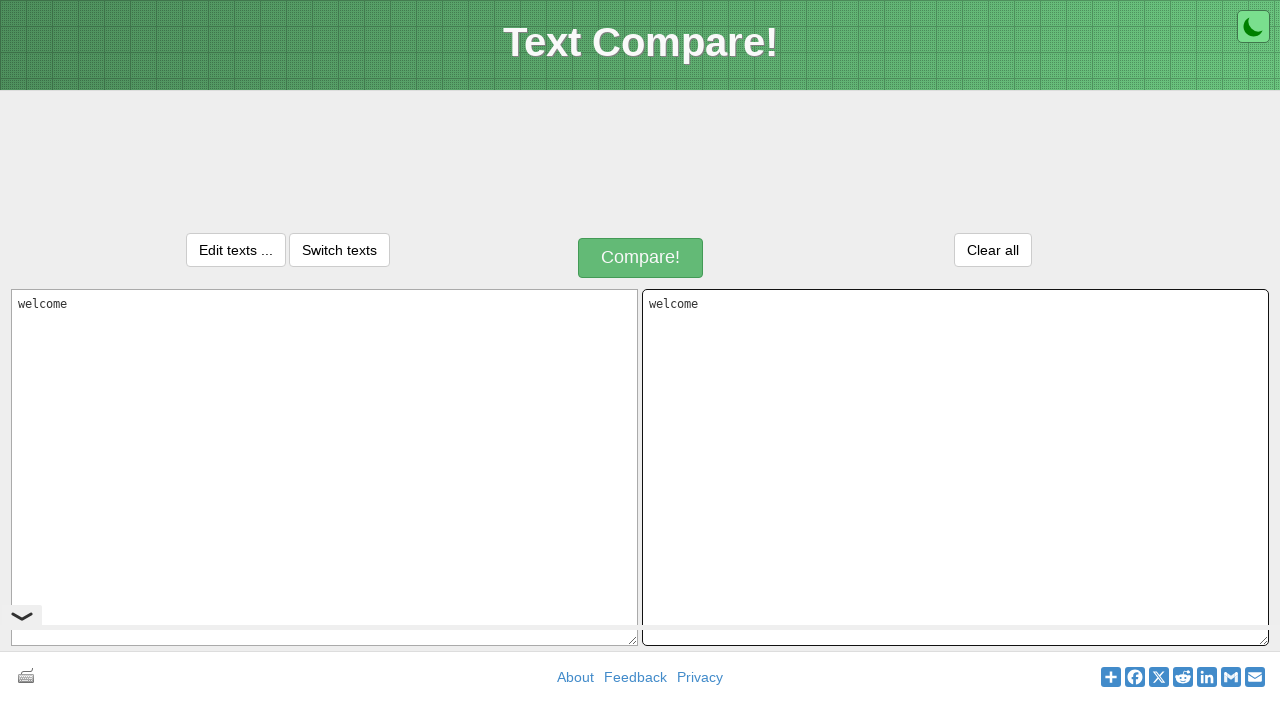

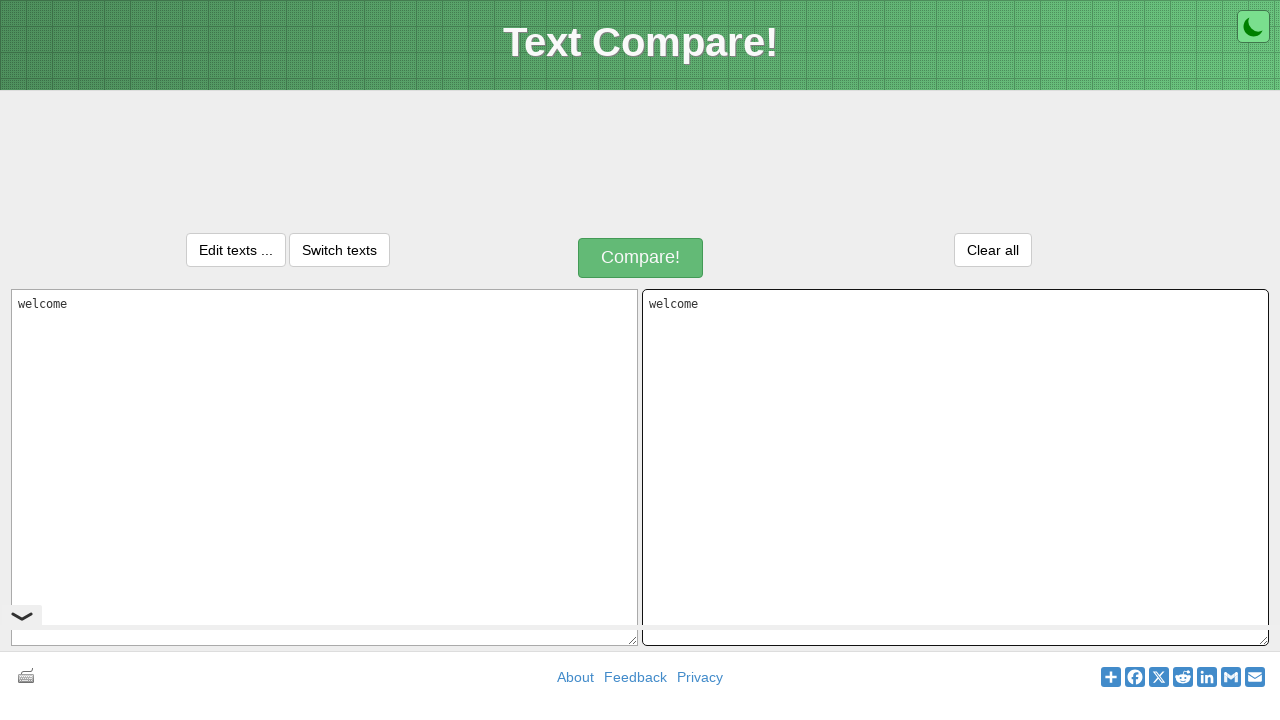